Tests JavaScript prompt alert functionality by clicking a button to trigger a prompt, entering text into the prompt, accepting it, and verifying the entered text appears in the result message

Starting URL: https://testcenter.techproeducation.com/index.php?page=javascript-alerts

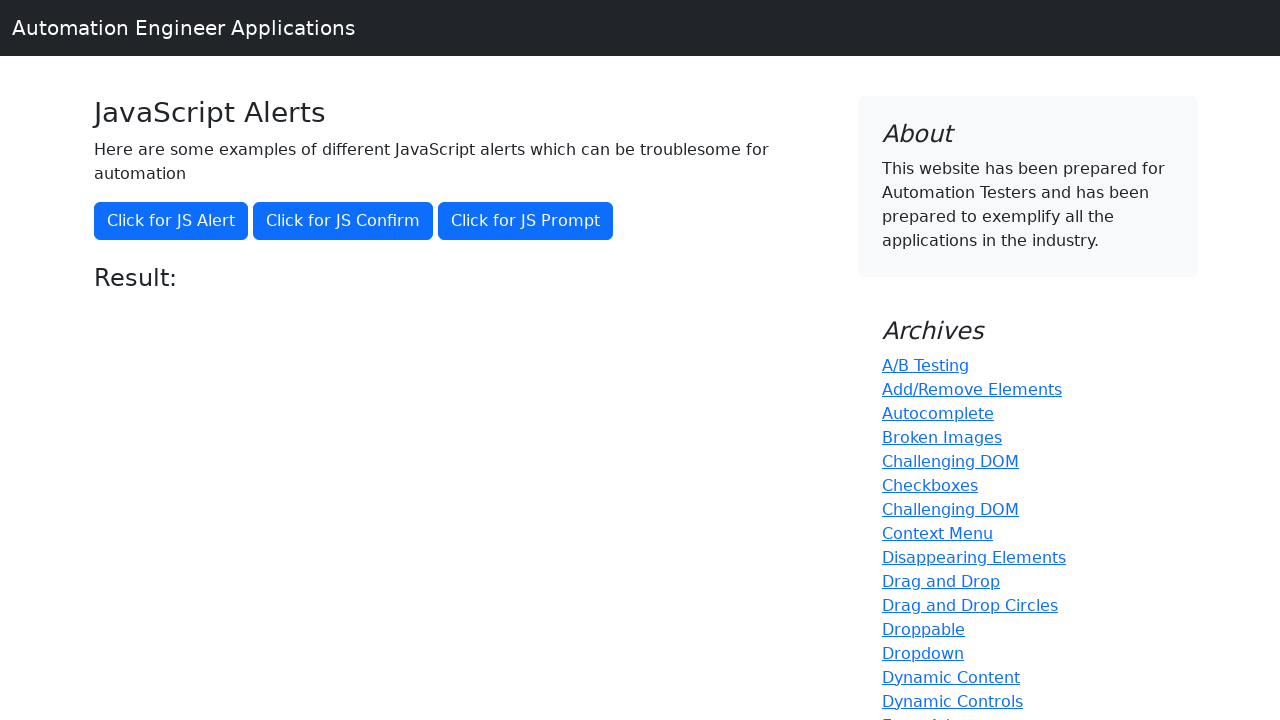

Clicked button to trigger JavaScript prompt alert at (526, 221) on xpath=//*[@onclick='jsPrompt()']
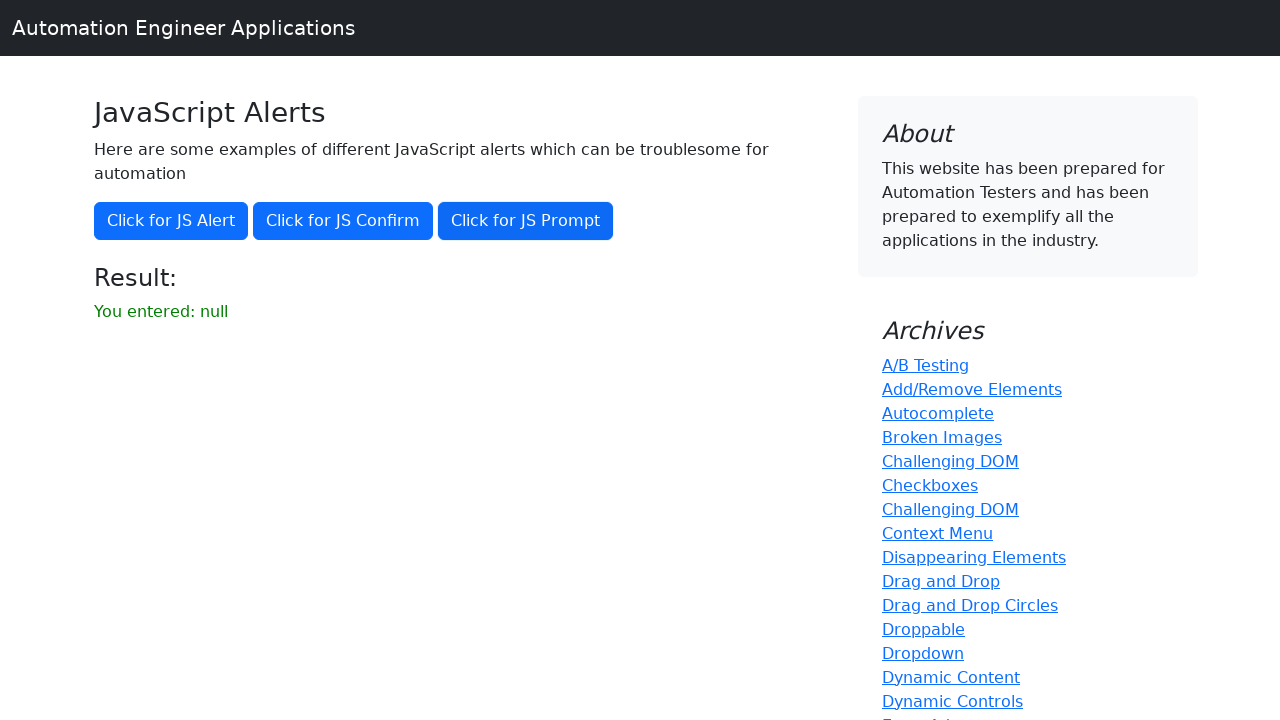

Set up dialog handler to accept prompt with text 'gul'
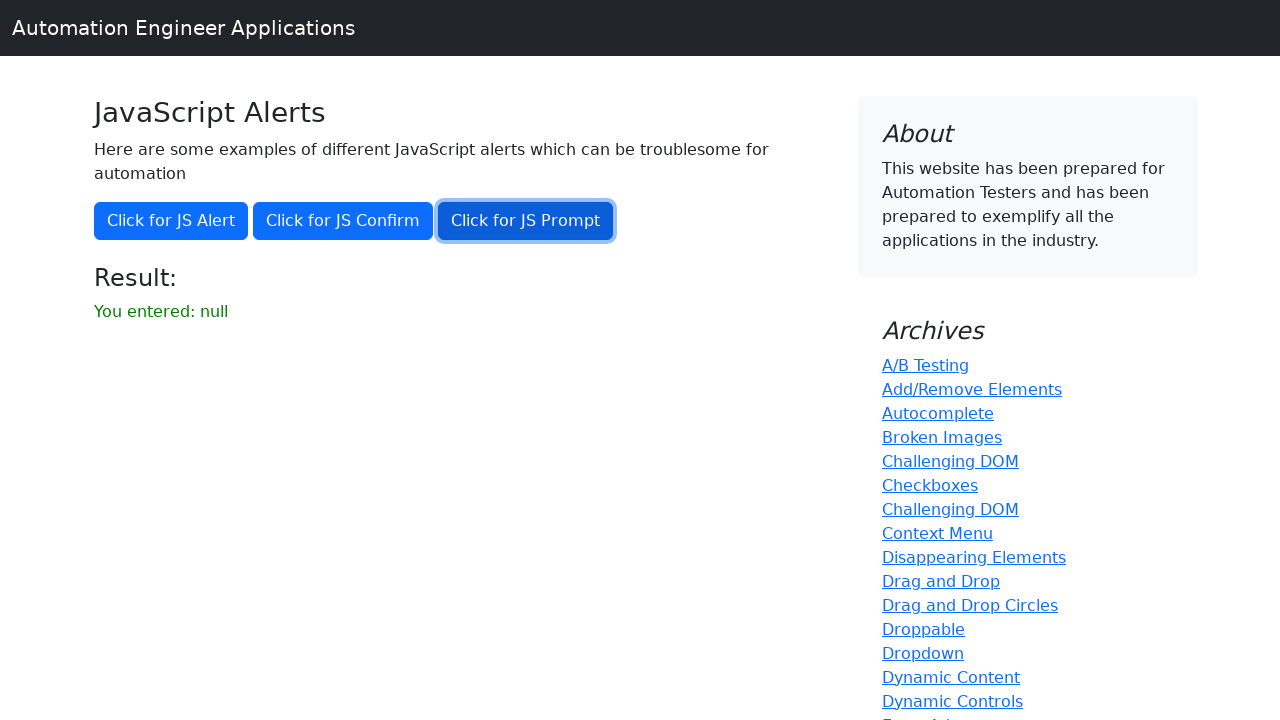

Clicked button to trigger prompt and submitted 'gul' text at (526, 221) on xpath=//*[@onclick='jsPrompt()']
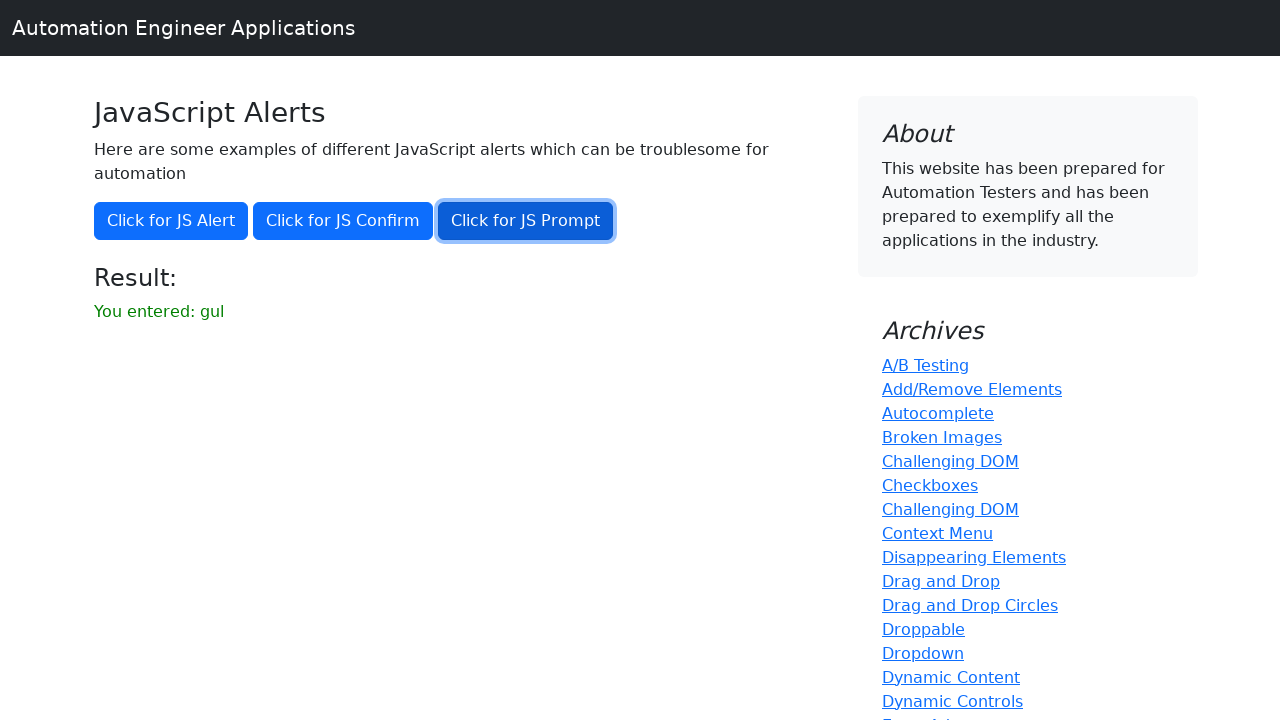

Retrieved result text from result element
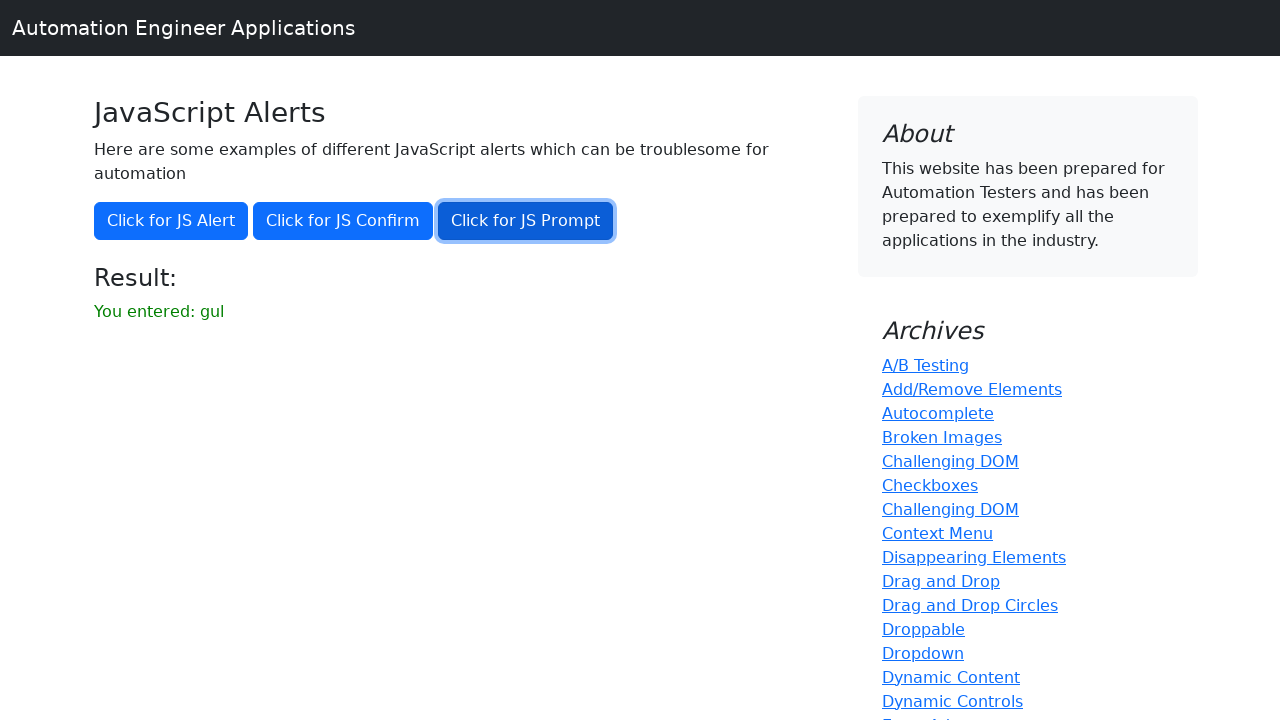

Verified that 'gul' is present in the result message
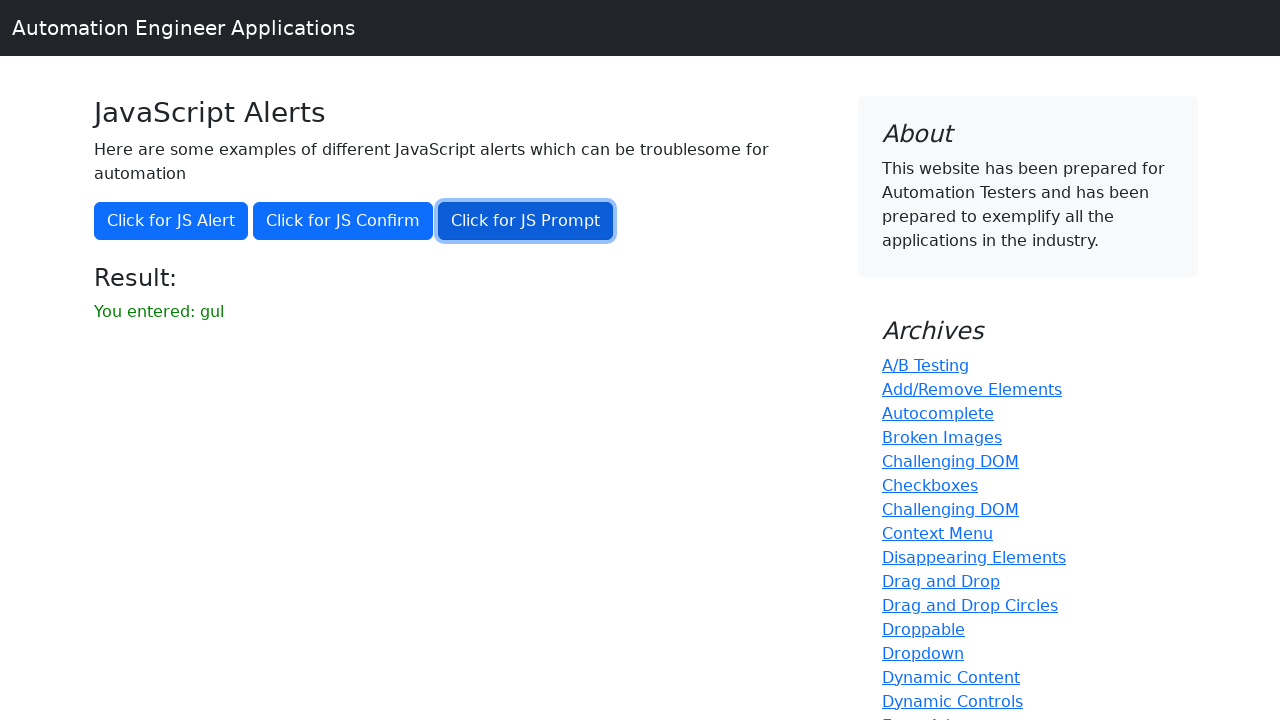

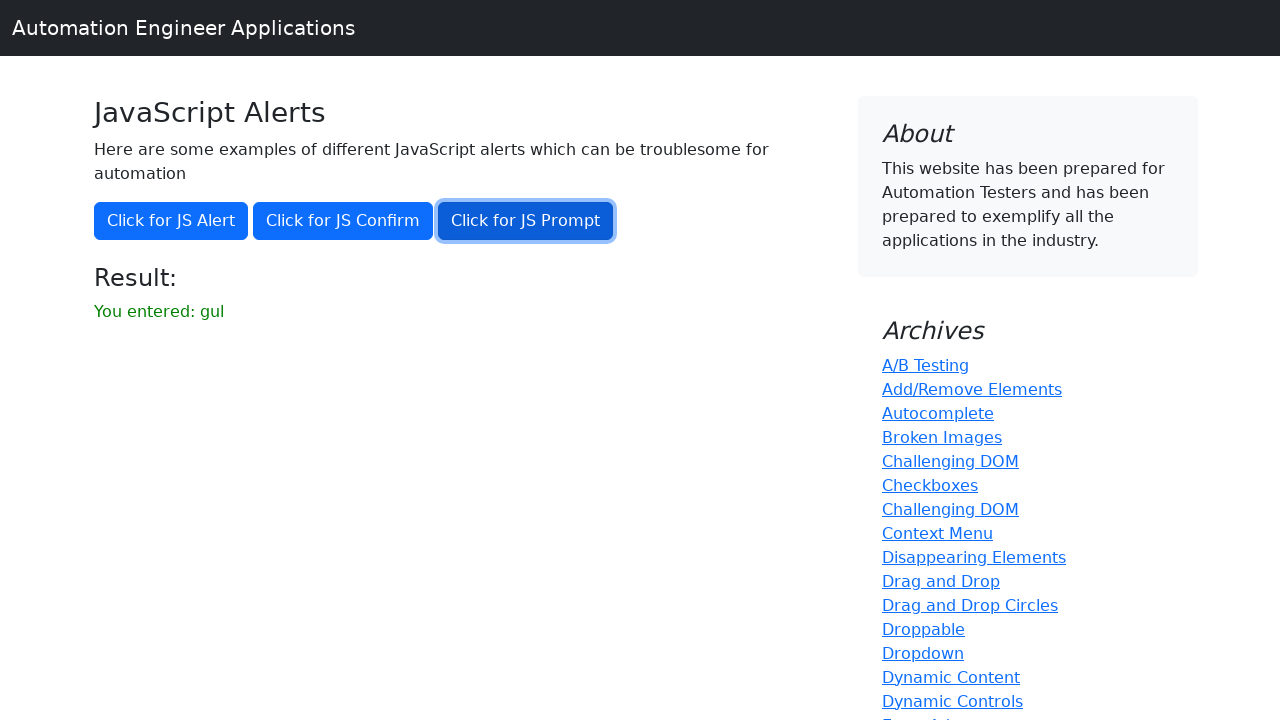